Tests that the toggle-all checkbox updates its state when individual items are completed or cleared

Starting URL: https://demo.playwright.dev/todomvc

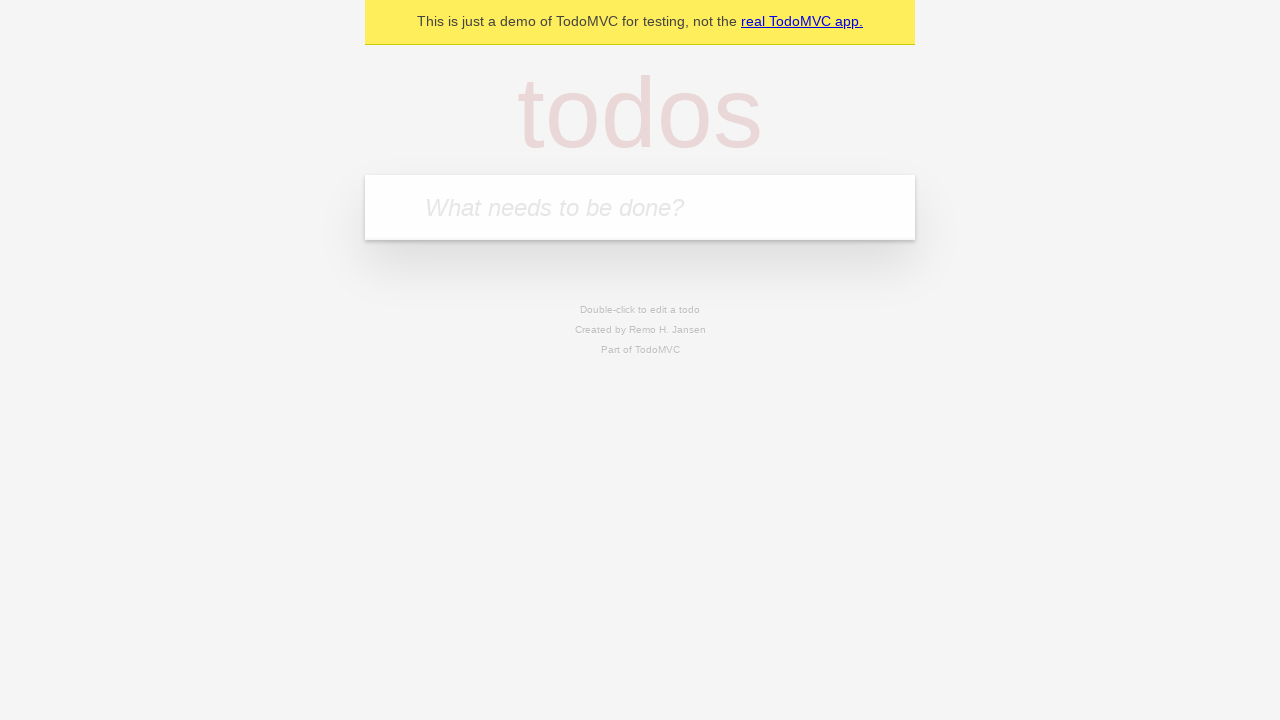

Filled todo input with 'buy some cheese' on internal:attr=[placeholder="What needs to be done?"i]
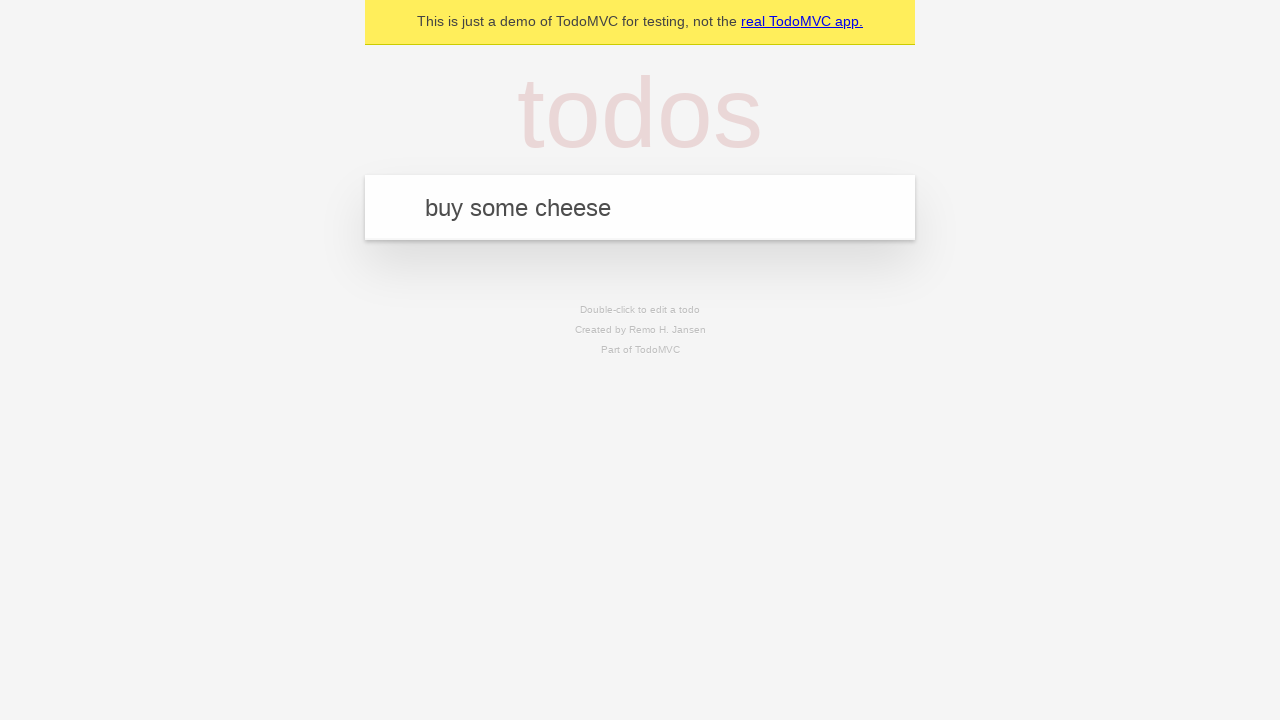

Pressed Enter to create todo 'buy some cheese' on internal:attr=[placeholder="What needs to be done?"i]
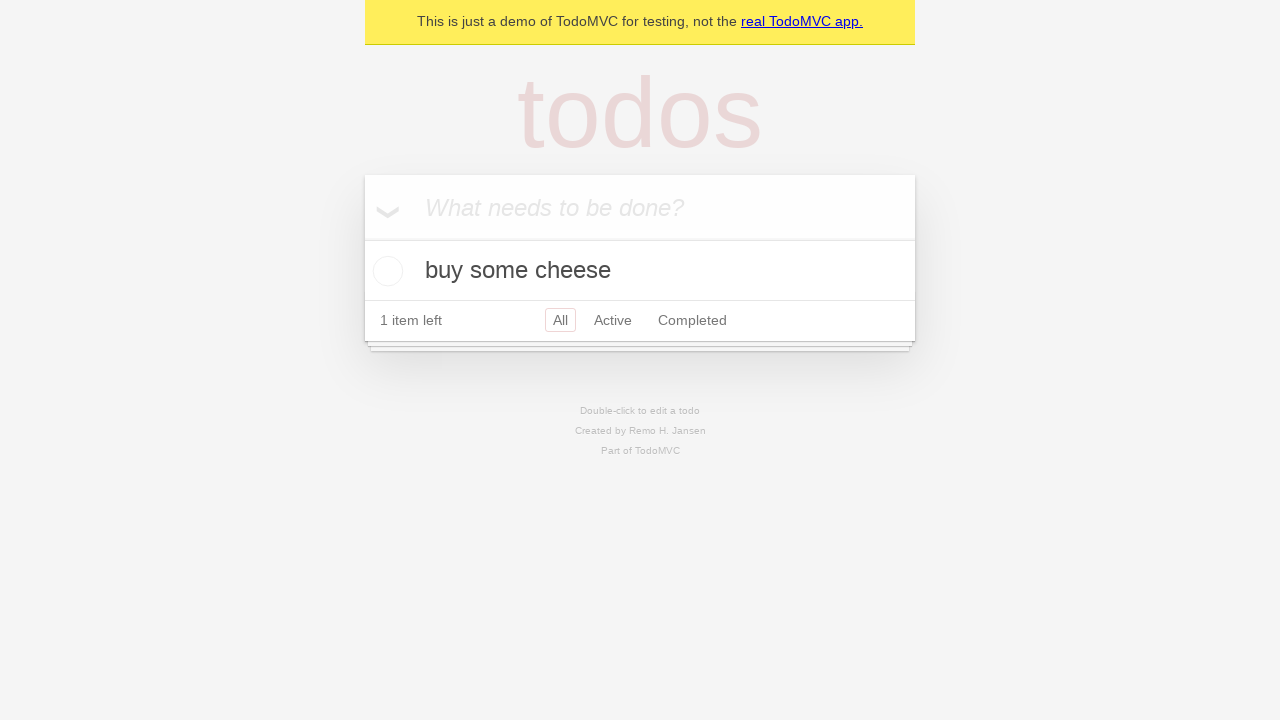

Filled todo input with 'feed the cat' on internal:attr=[placeholder="What needs to be done?"i]
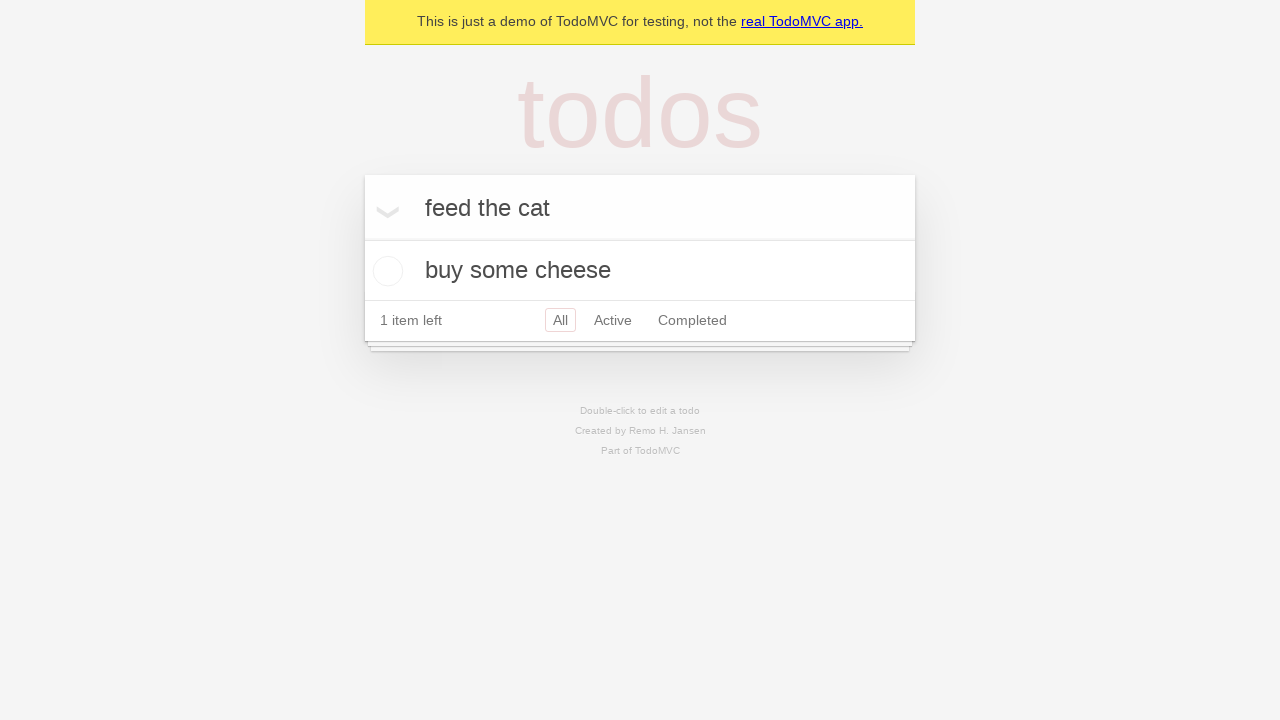

Pressed Enter to create todo 'feed the cat' on internal:attr=[placeholder="What needs to be done?"i]
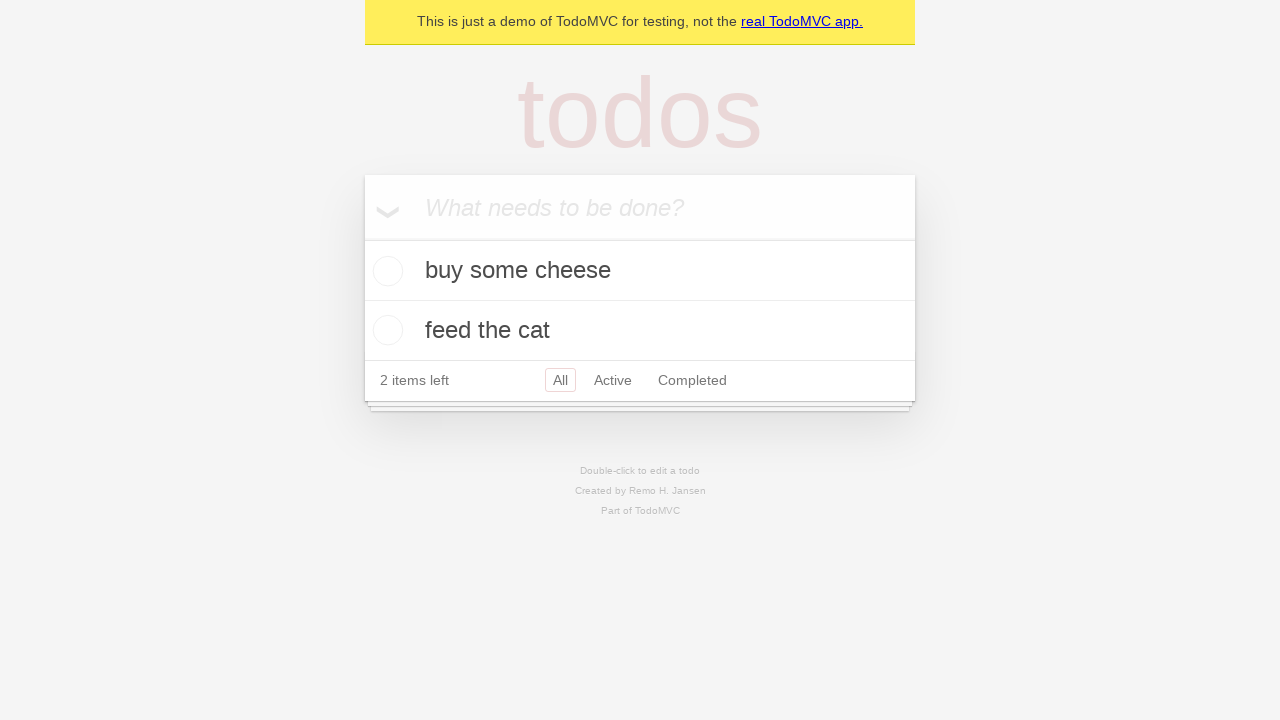

Filled todo input with 'book a doctors appointment' on internal:attr=[placeholder="What needs to be done?"i]
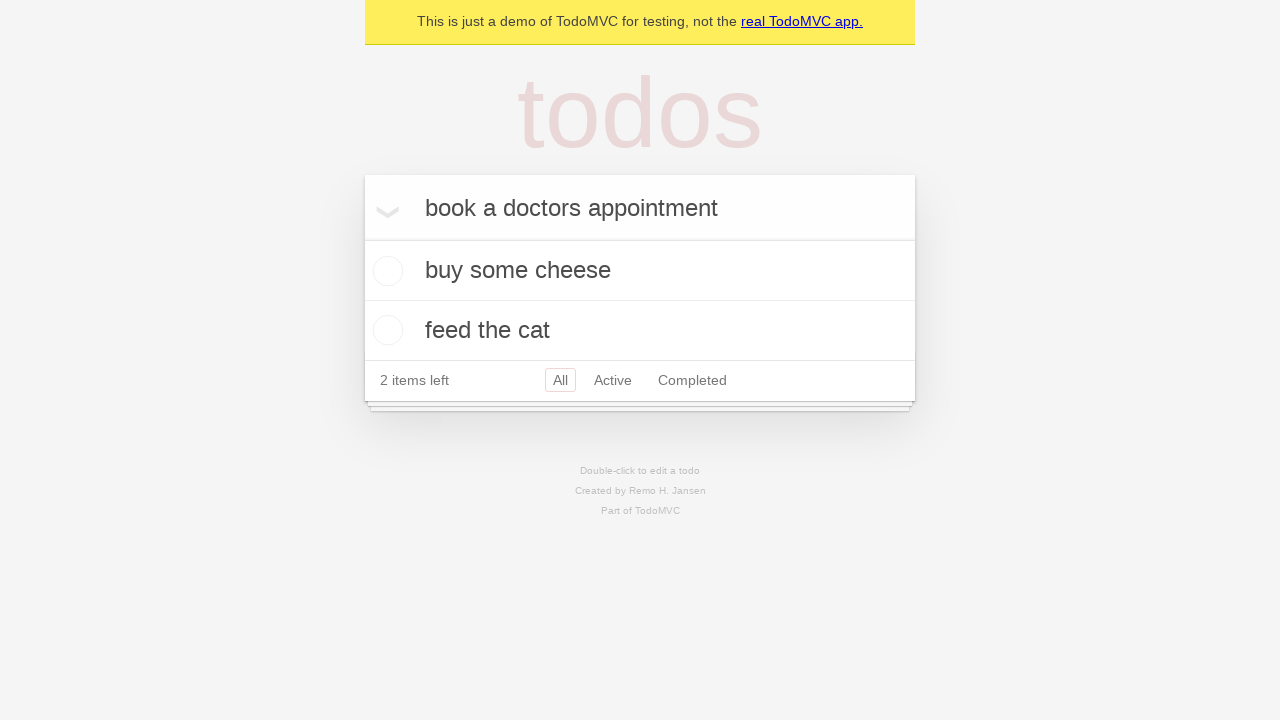

Pressed Enter to create todo 'book a doctors appointment' on internal:attr=[placeholder="What needs to be done?"i]
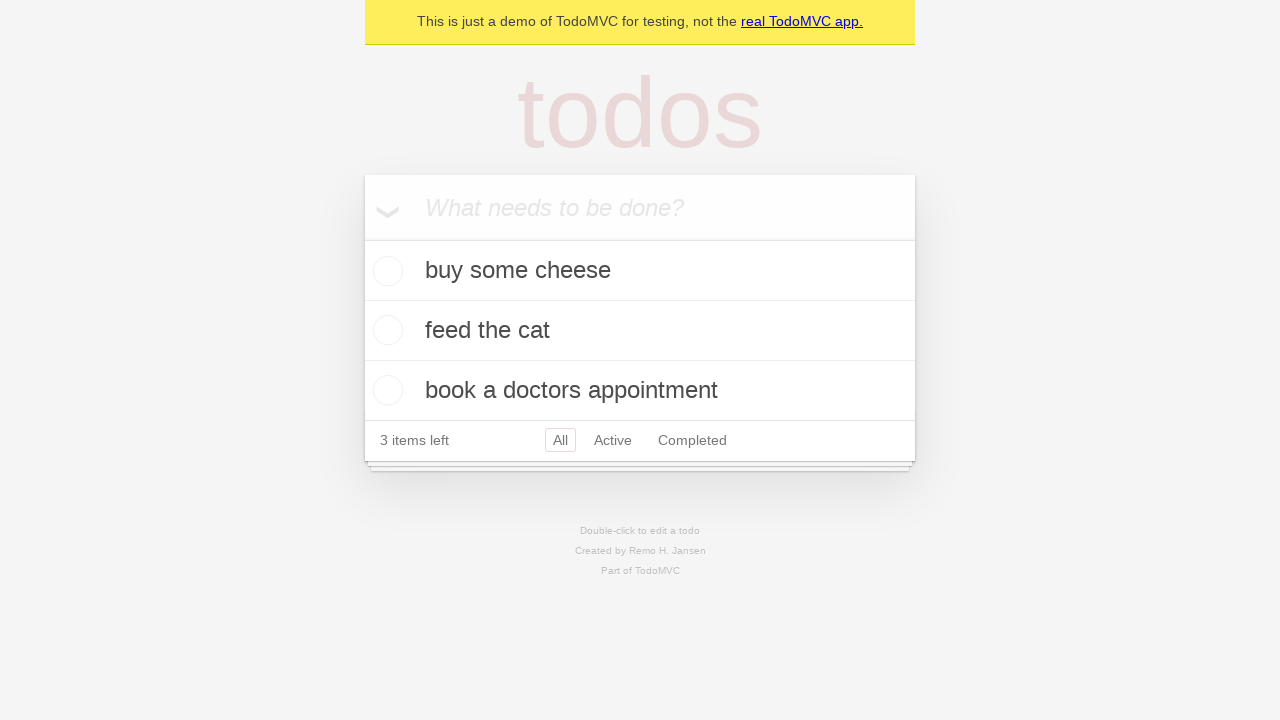

Checked toggle-all checkbox to mark all items as complete at (362, 238) on internal:label="Mark all as complete"i
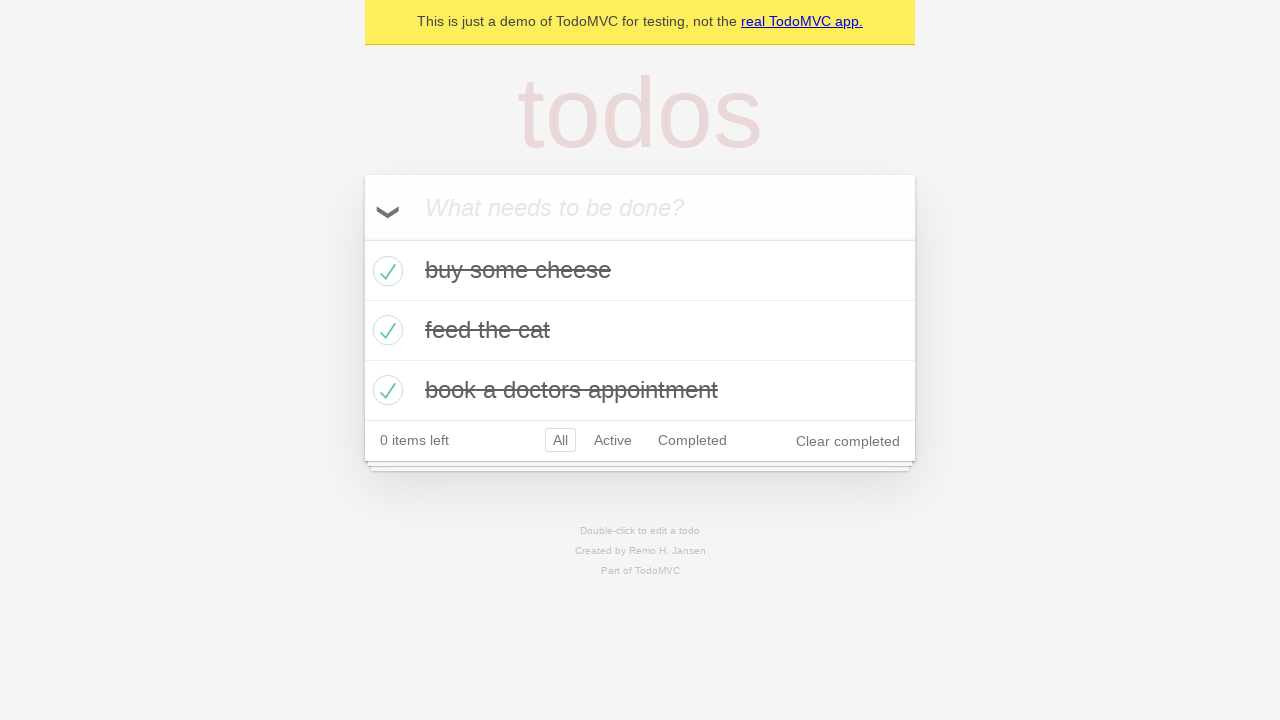

Unchecked first todo item checkbox at (385, 271) on internal:testid=[data-testid="todo-item"s] >> nth=0 >> internal:role=checkbox
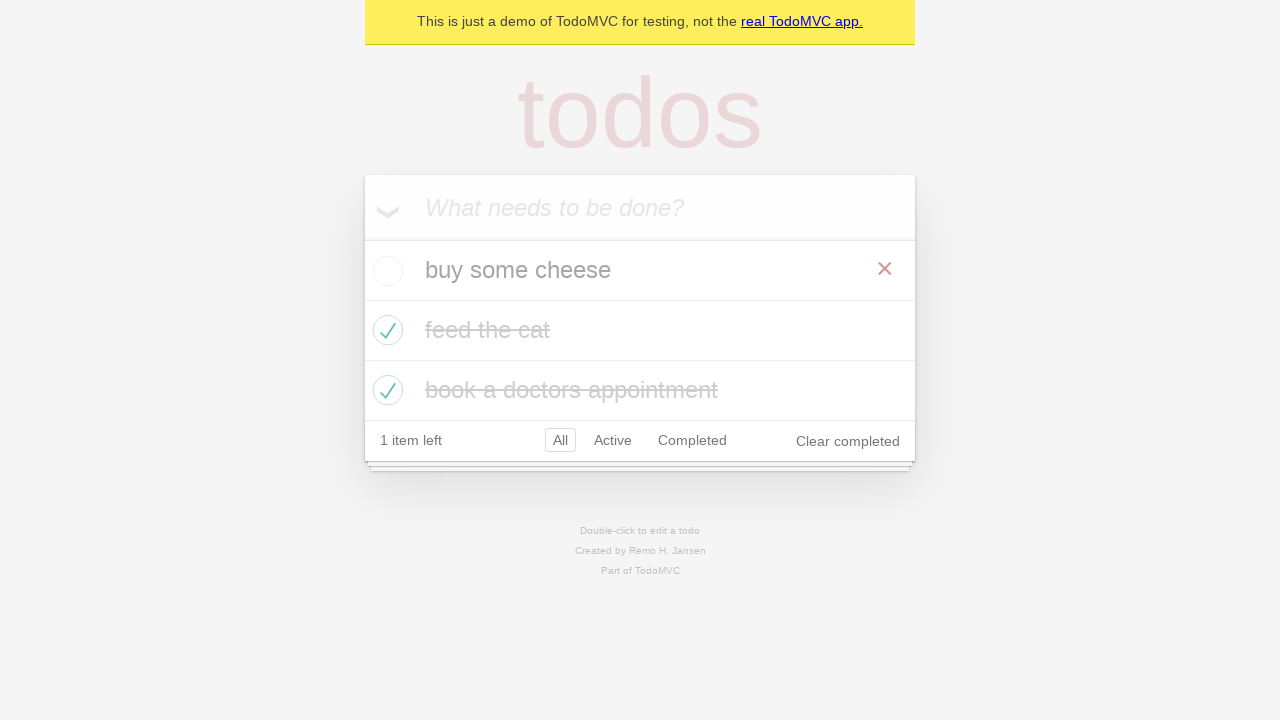

Re-checked first todo item checkbox at (385, 271) on internal:testid=[data-testid="todo-item"s] >> nth=0 >> internal:role=checkbox
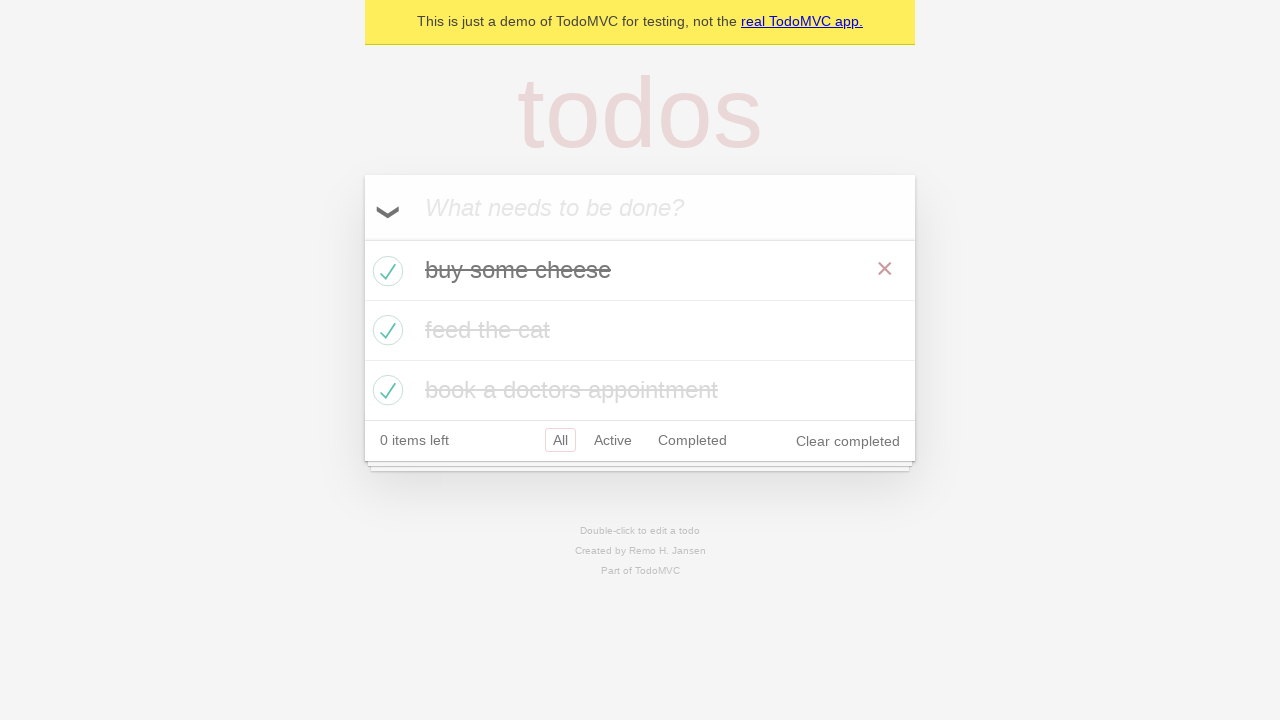

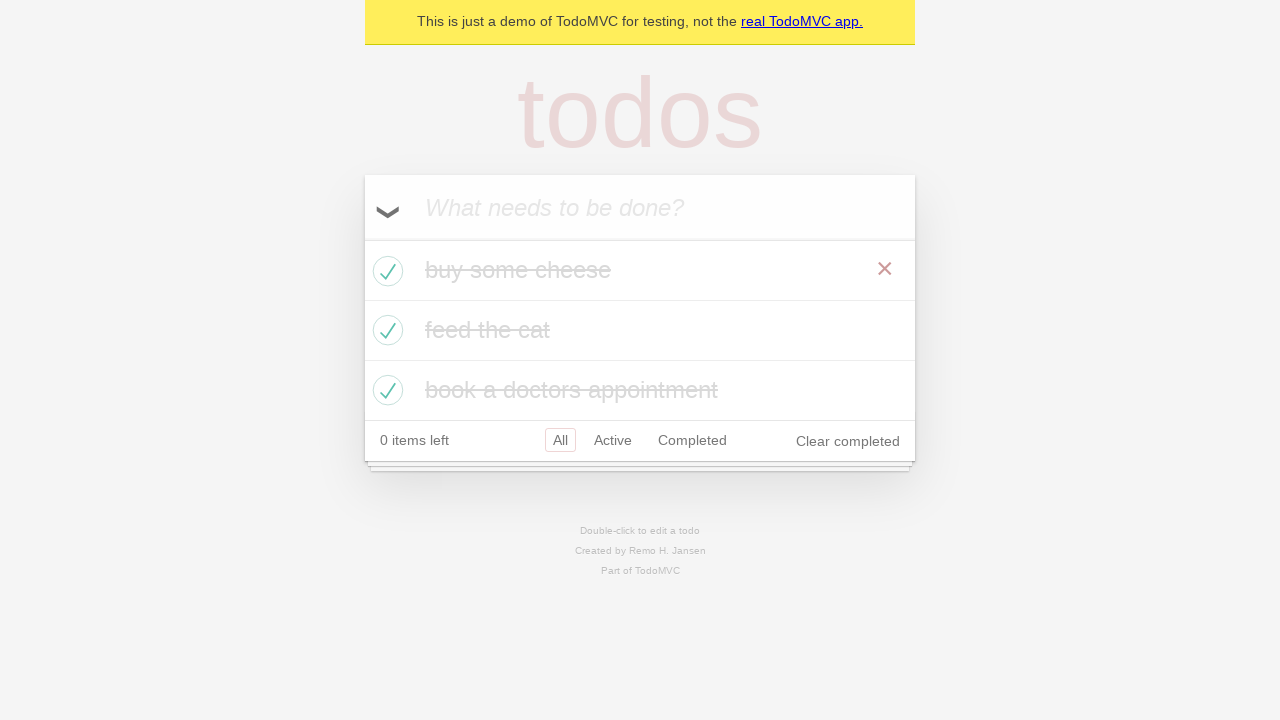